Tests JavaScript alert handling by clicking a button that triggers a simple alert and accepting it

Starting URL: http://demo.automationtesting.in/Alerts.html

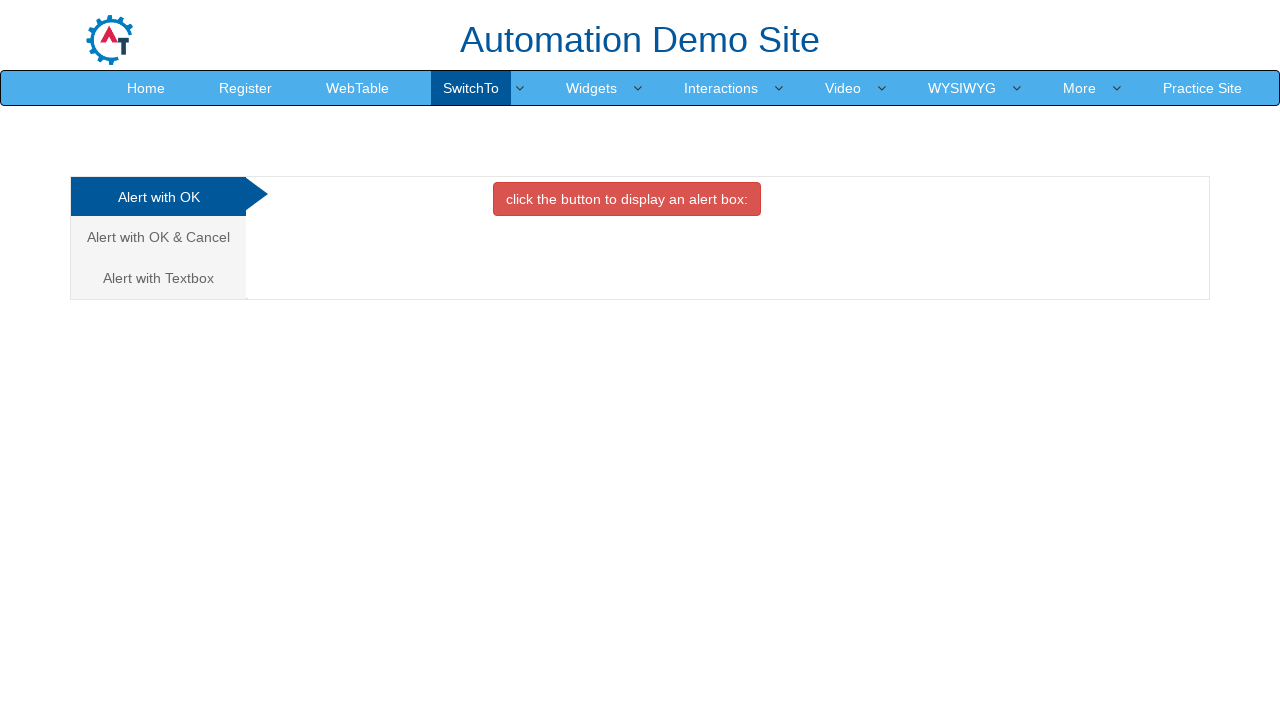

Clicked the simple alert button (red danger button) at (627, 199) on button.btn.btn-danger
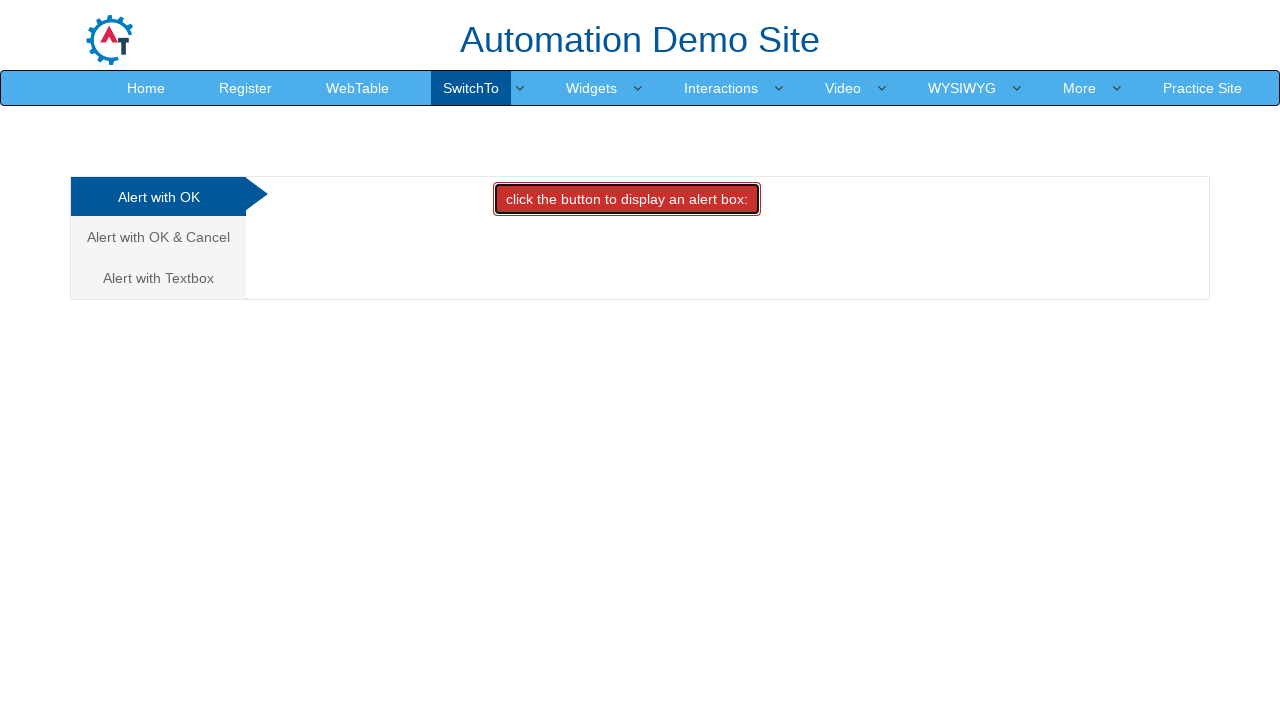

Set up dialog handler to accept alerts
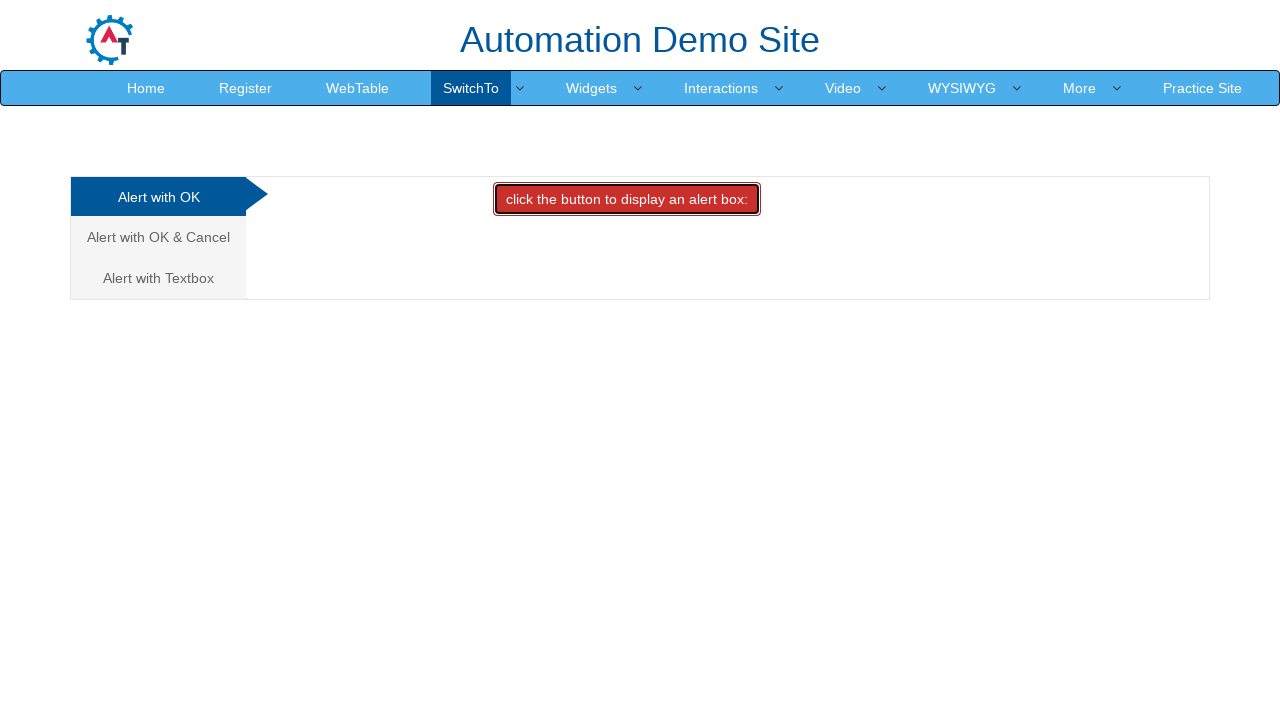

Configured dialog handler to auto-accept alerts
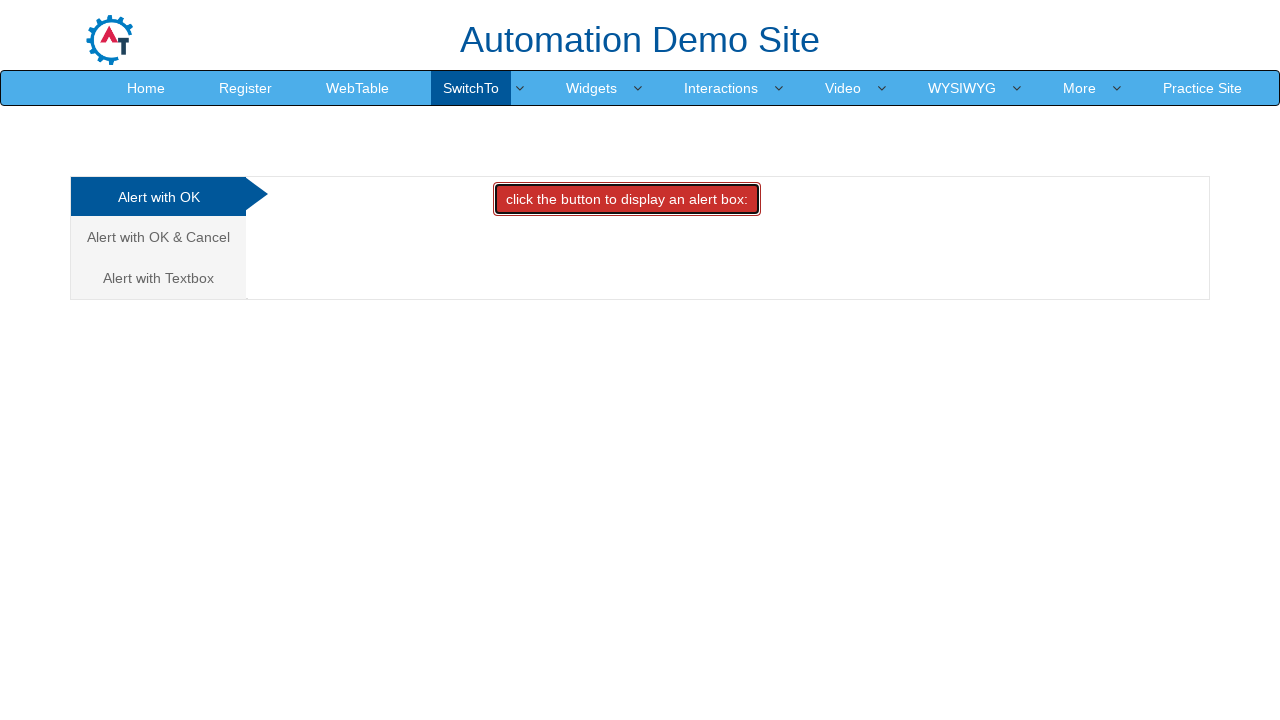

Clicked the simple alert button to trigger JavaScript alert at (627, 199) on button.btn.btn-danger
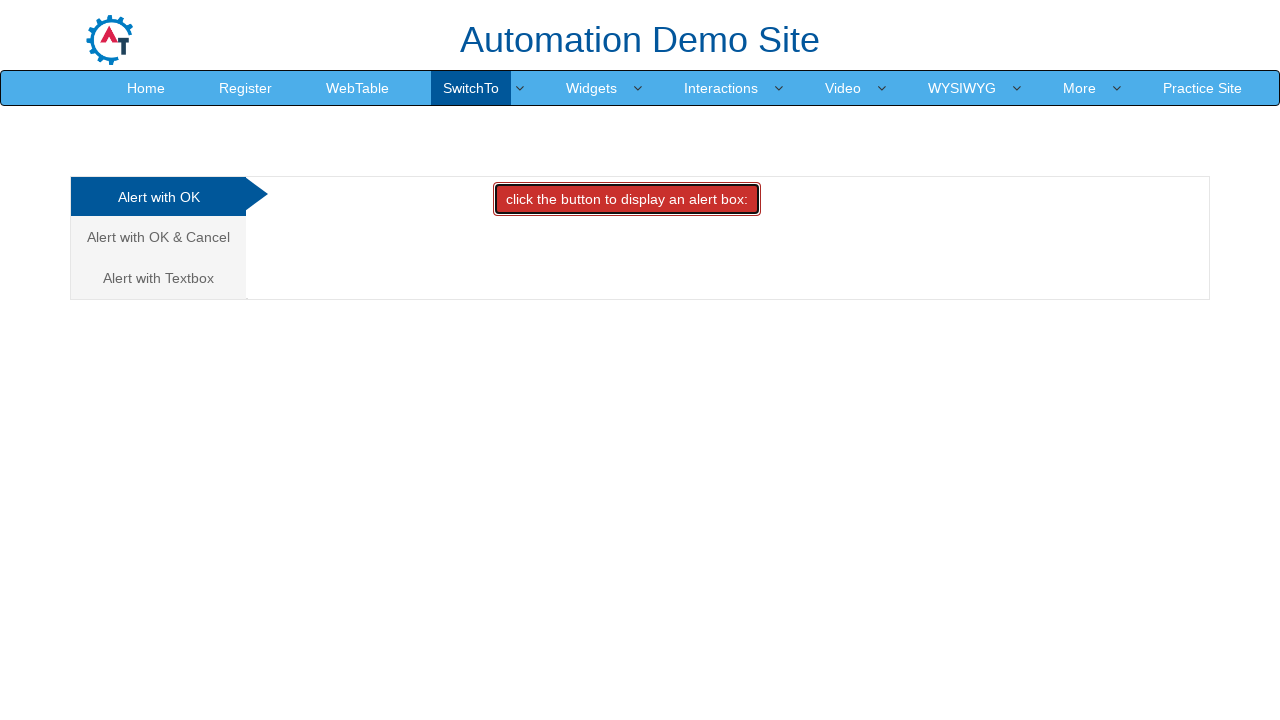

Waited 500ms for alert to be processed and accepted
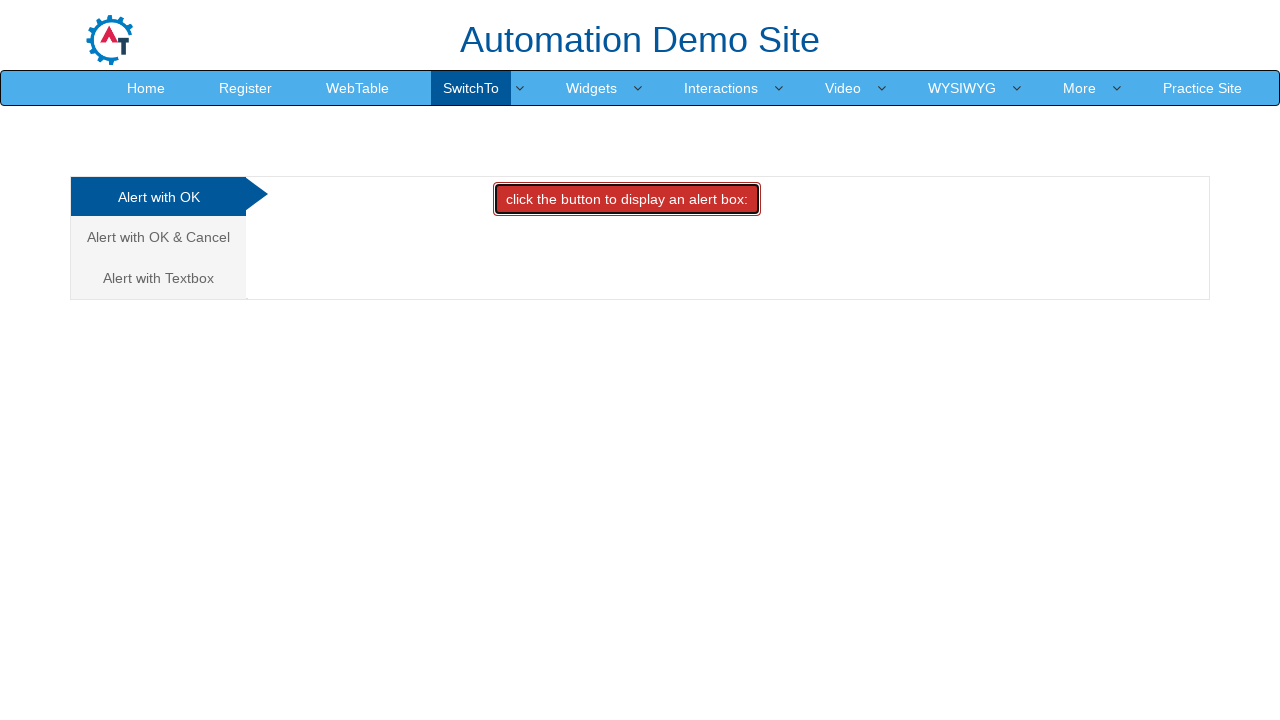

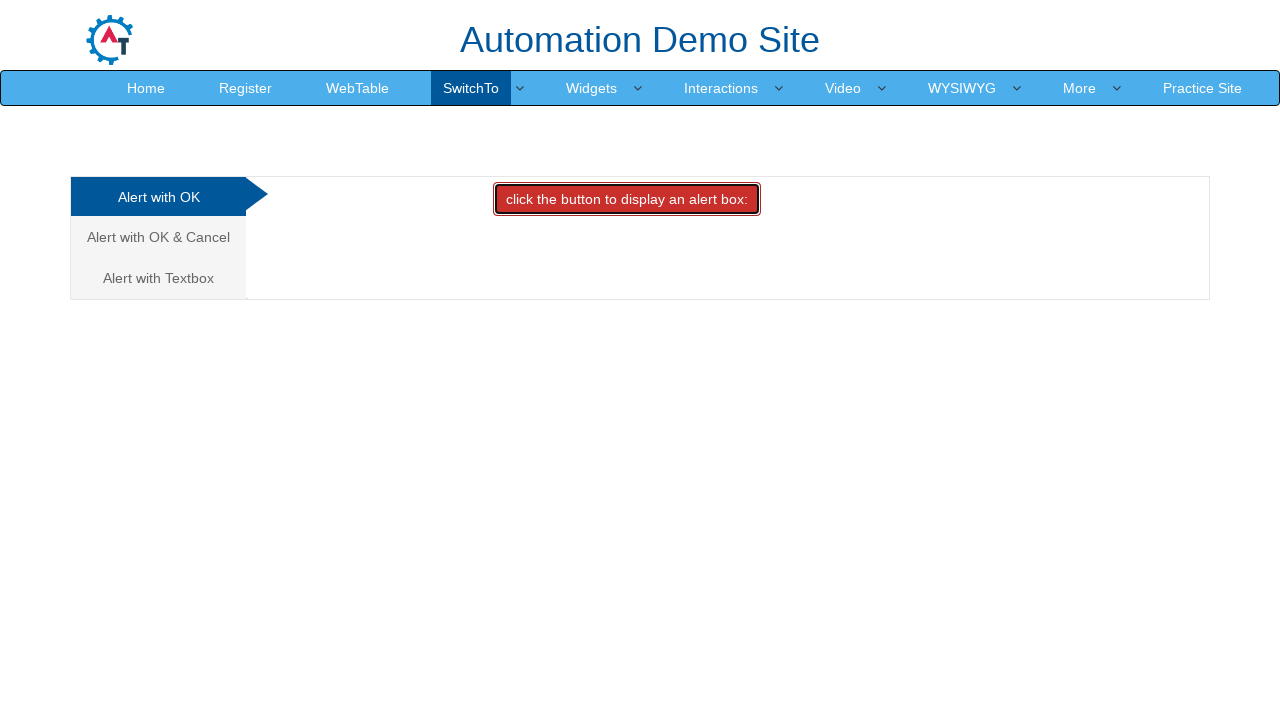